Tests clicking the Club link navigates to the club section

Starting URL: https://www.labirint.ru/

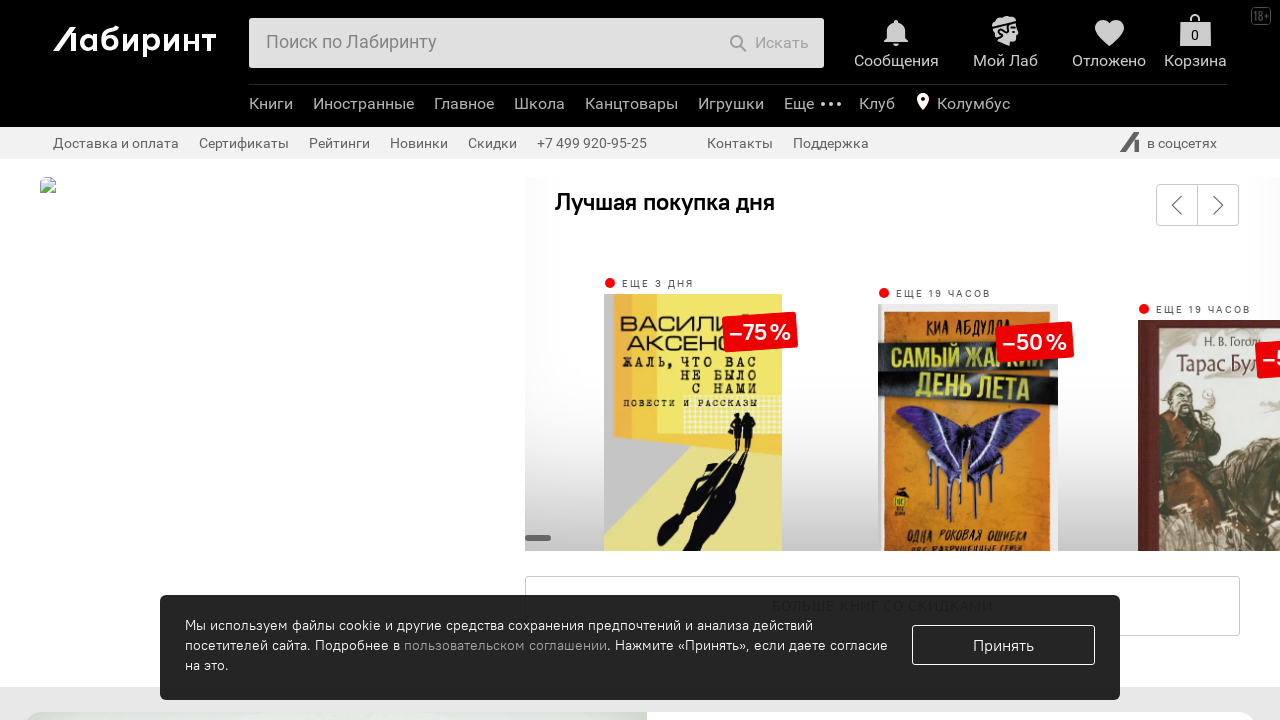

Clicked the Club link in navigation at (877, 104) on a[href*='/club/']
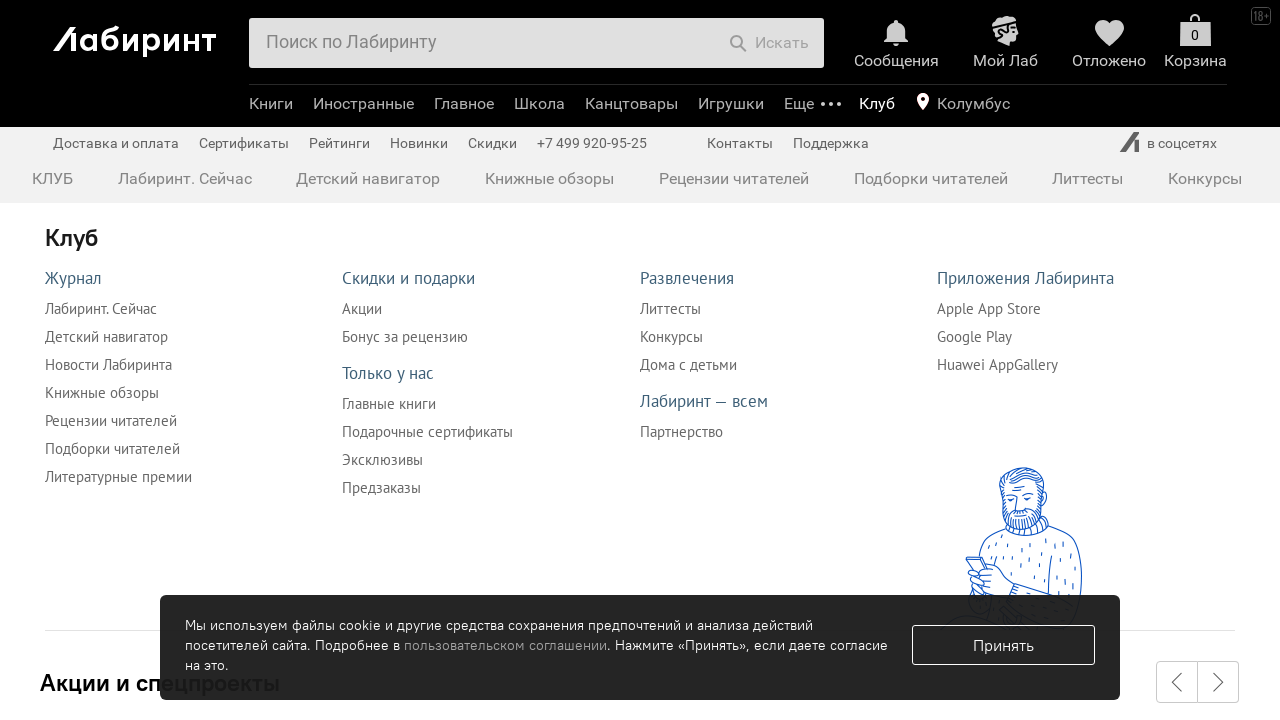

Verified navigation to club section
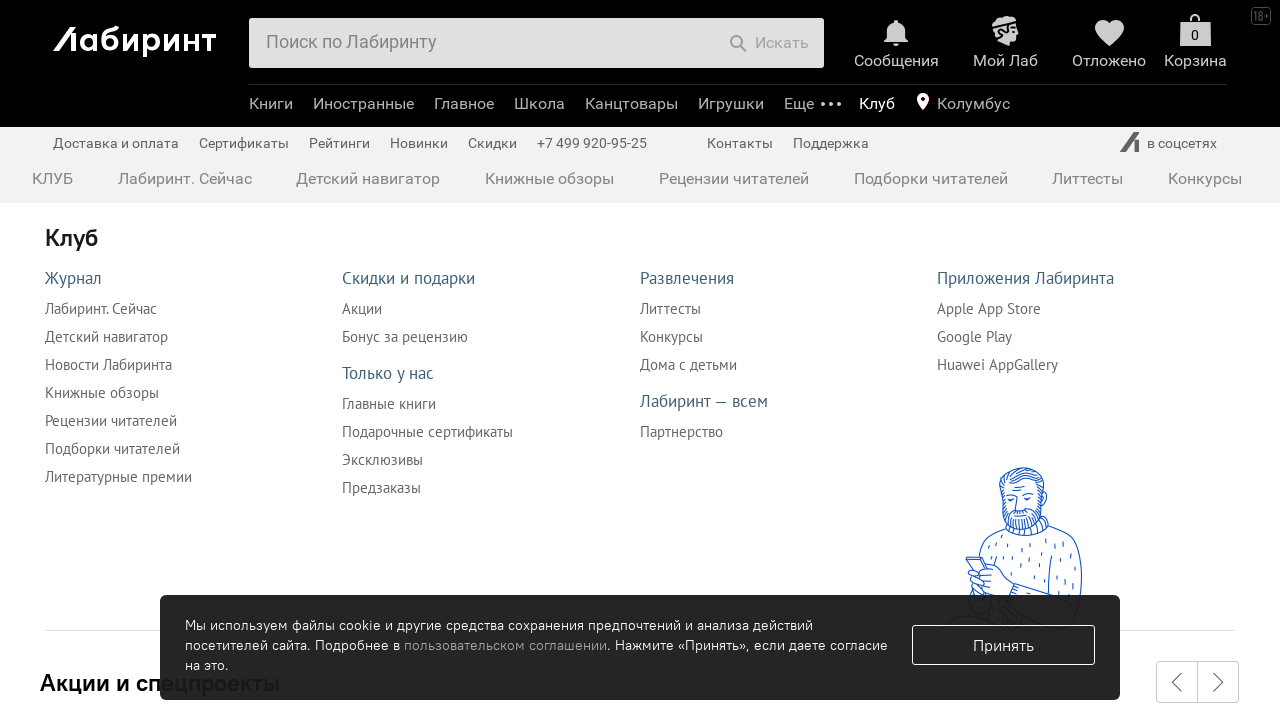

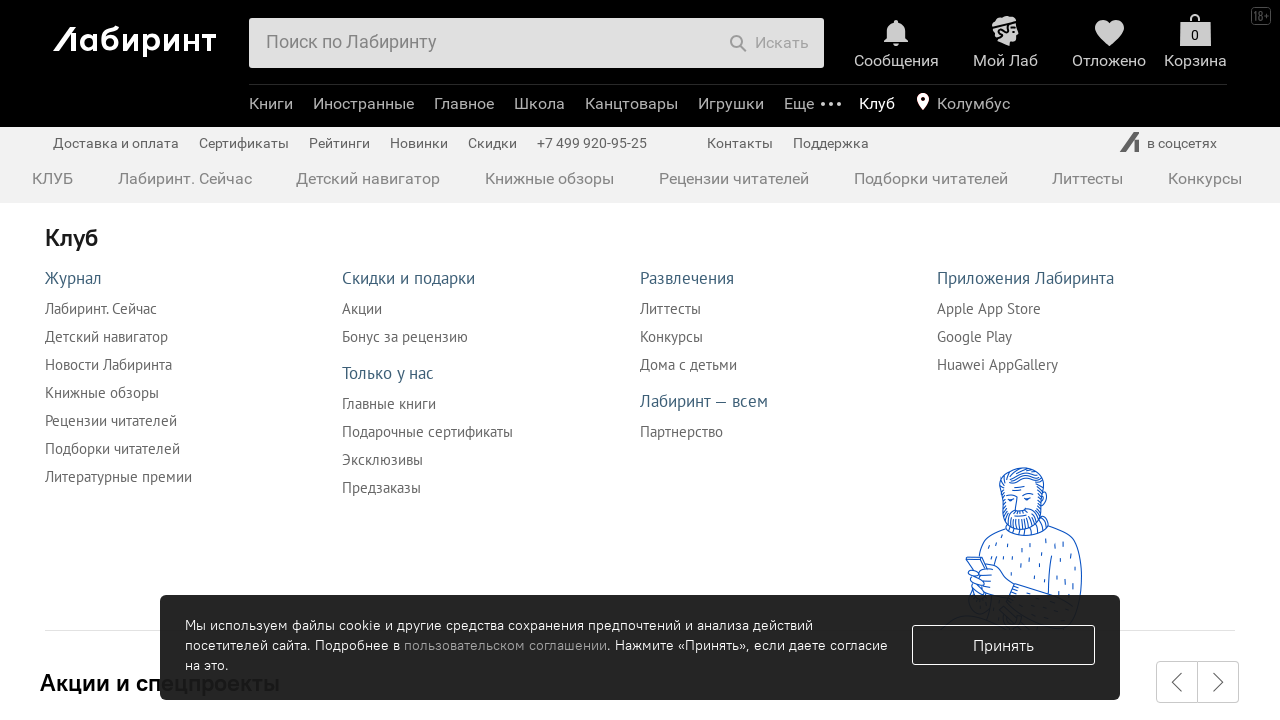